Tests that an item is removed when edited to an empty string

Starting URL: https://demo.playwright.dev/todomvc

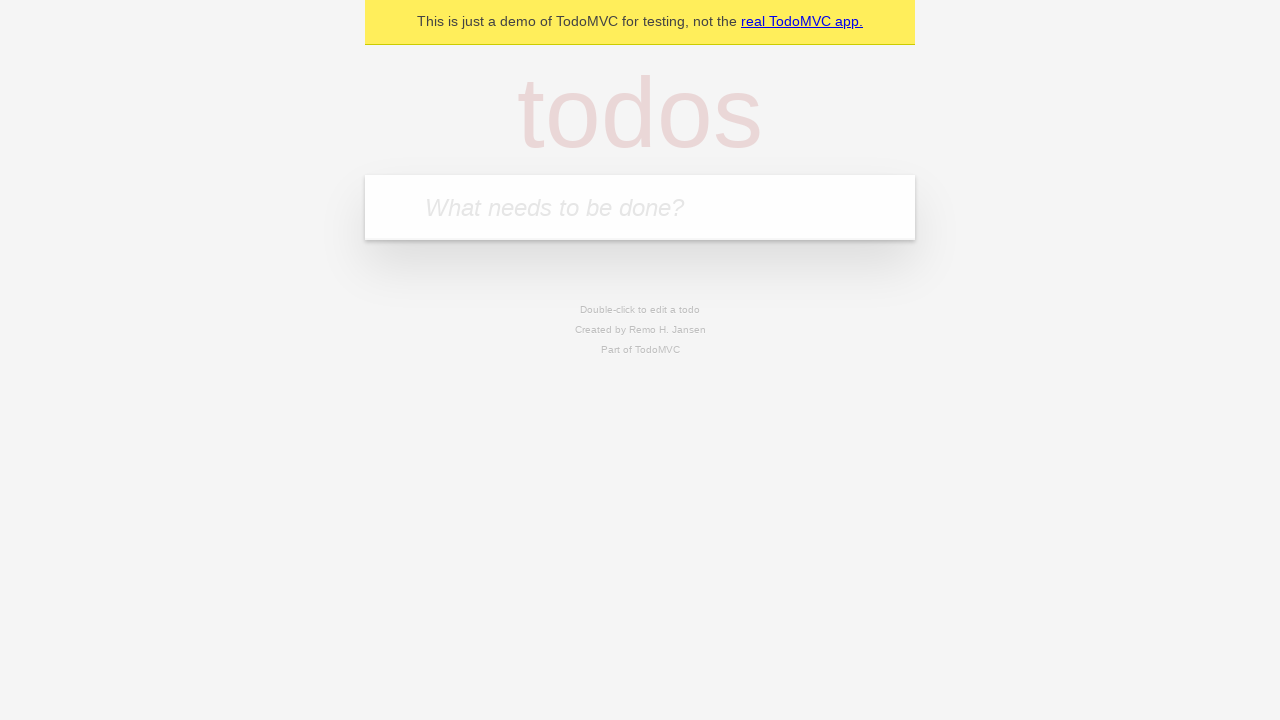

Filled first todo input with 'buy some cheese' on .new-todo
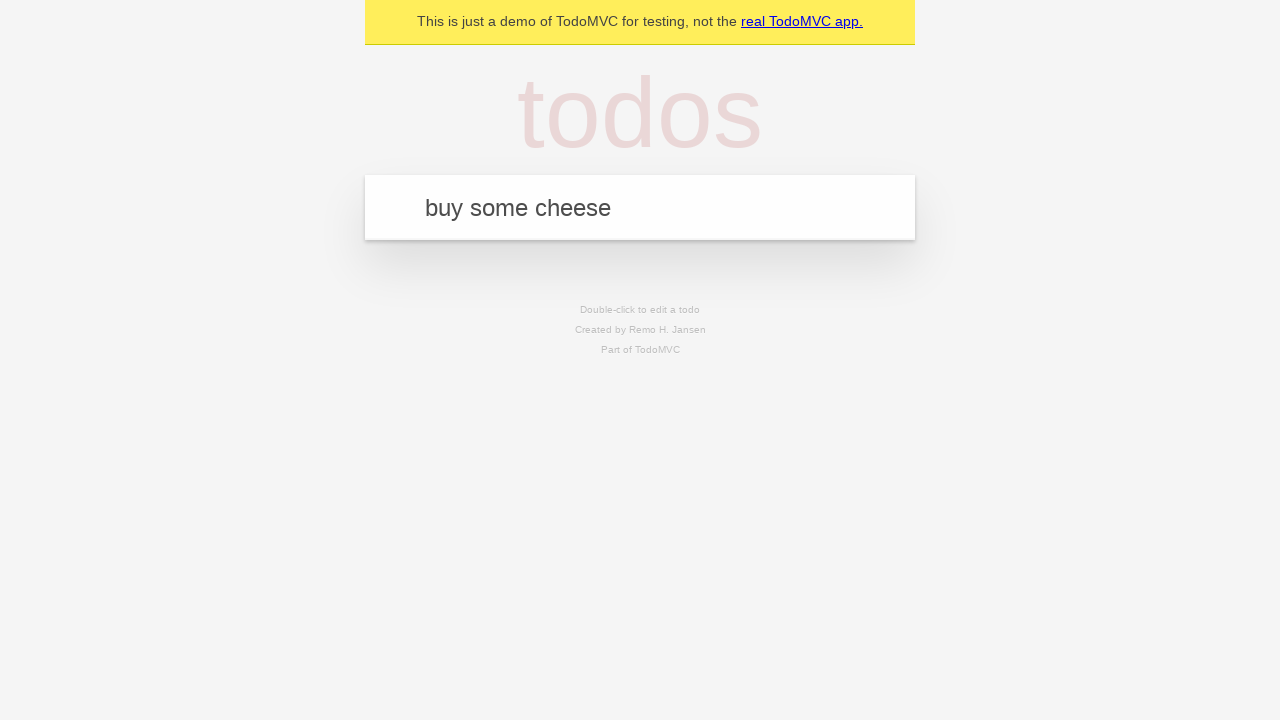

Pressed Enter to create first todo item on .new-todo
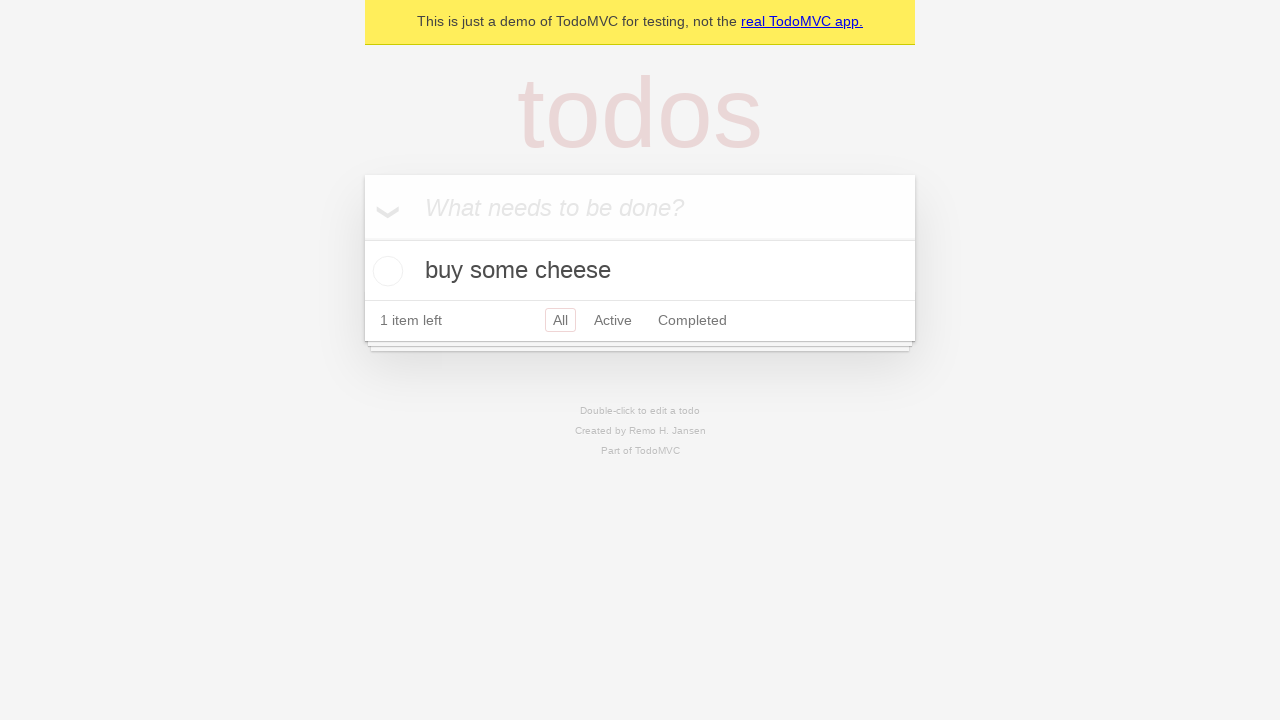

Filled second todo input with 'feed the cat' on .new-todo
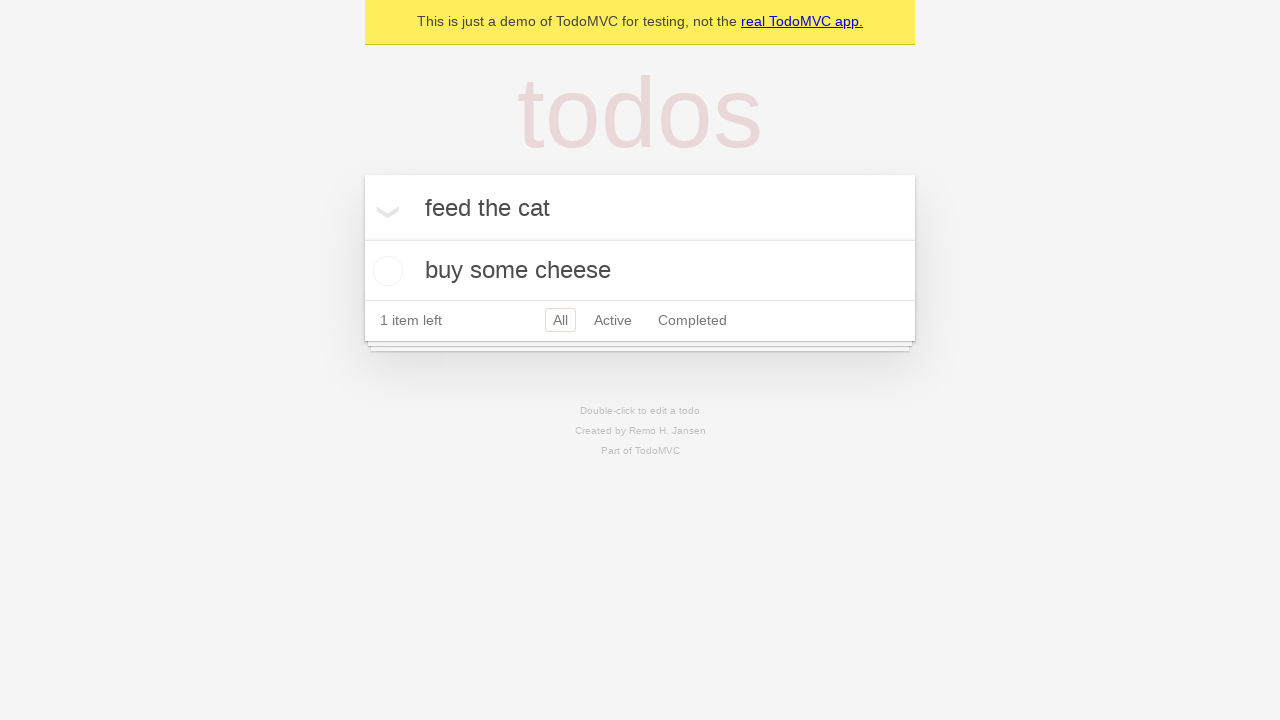

Pressed Enter to create second todo item on .new-todo
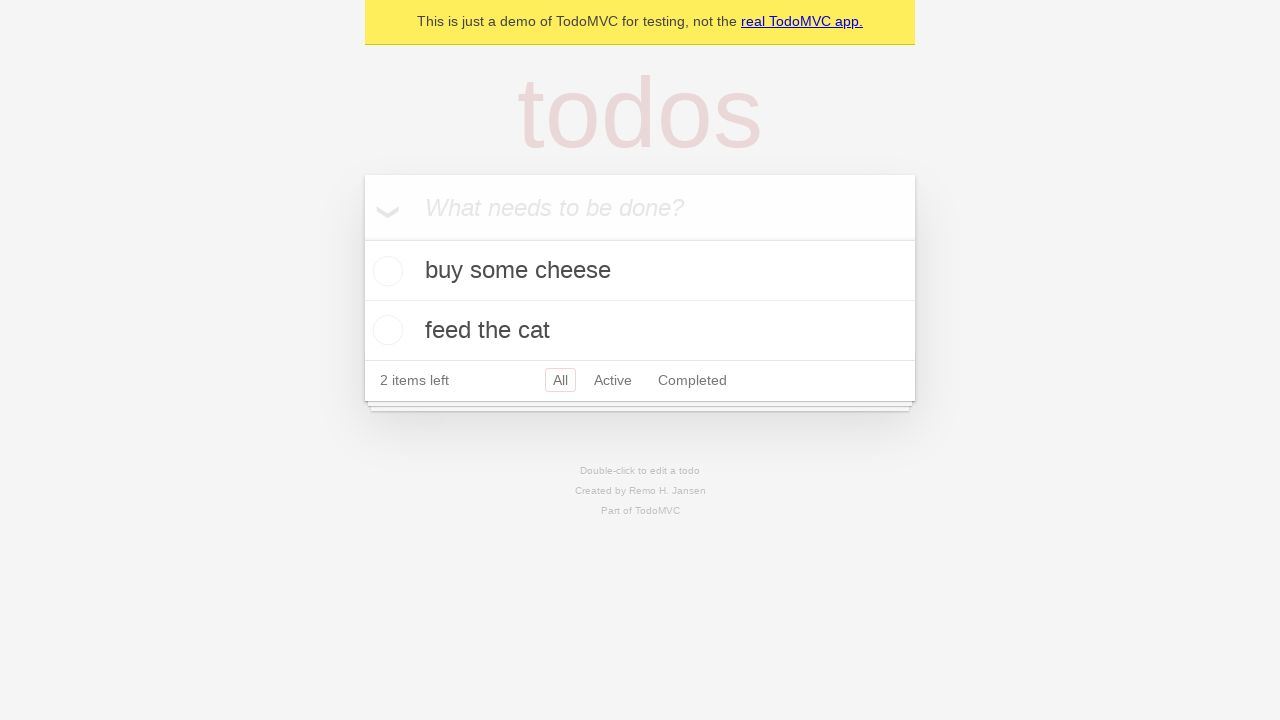

Filled third todo input with 'book a doctors appointment' on .new-todo
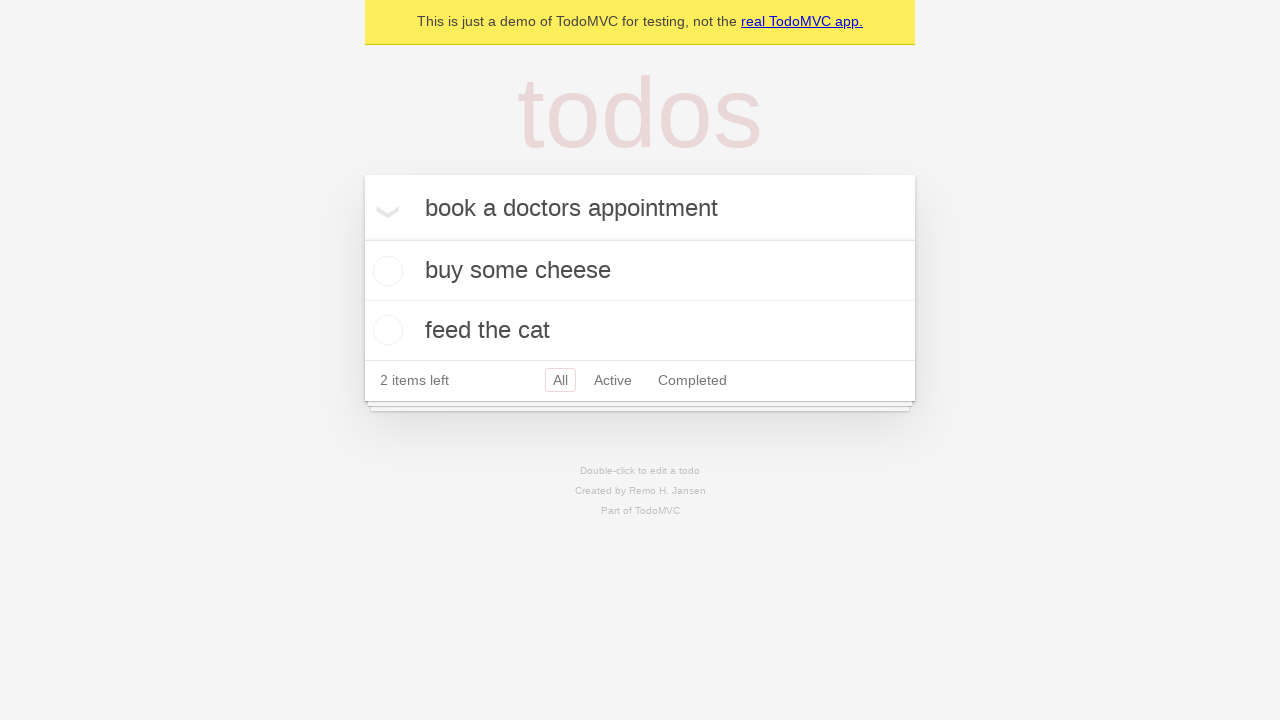

Pressed Enter to create third todo item on .new-todo
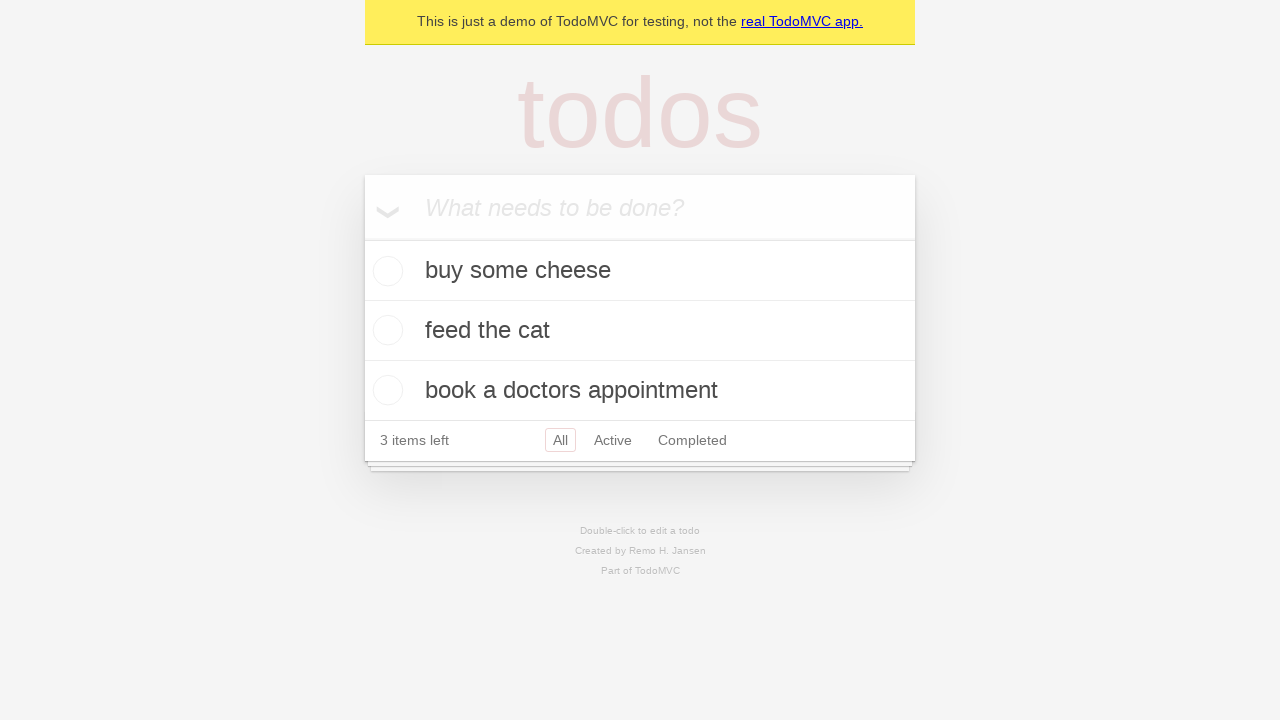

Waited for all 3 todo items to load
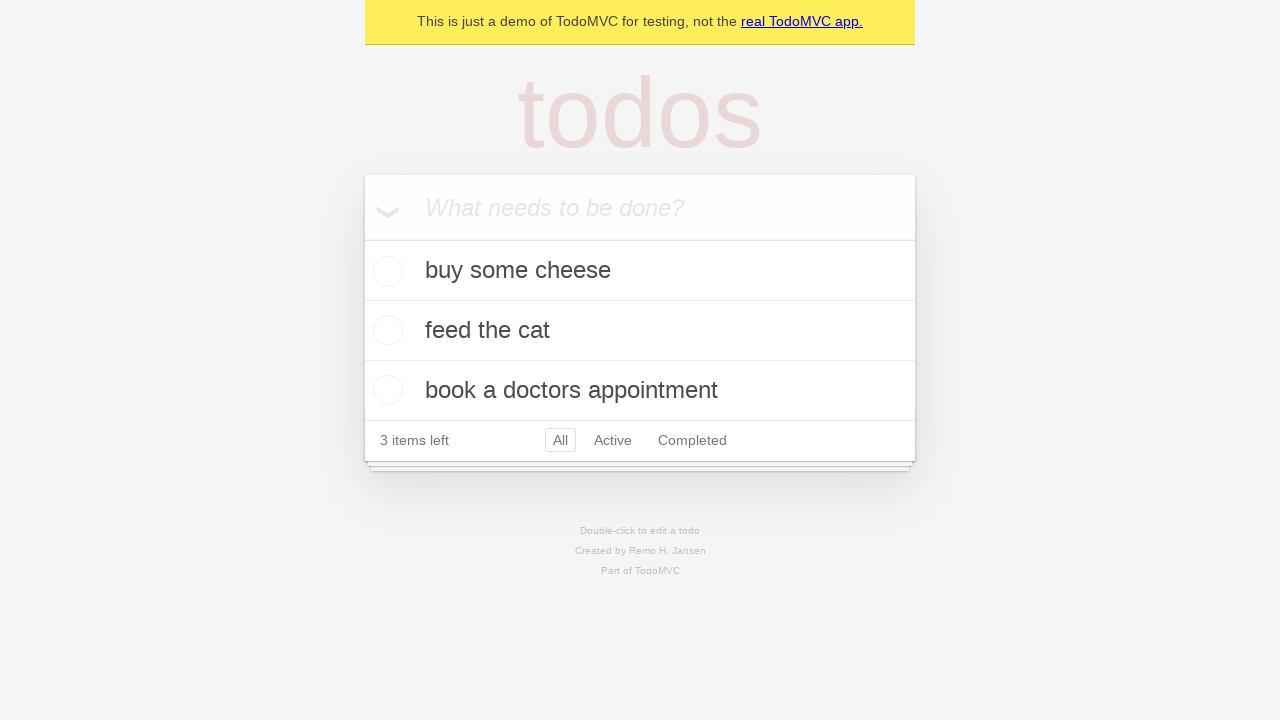

Double-clicked second todo item to enter edit mode at (640, 331) on .todo-list li >> nth=1
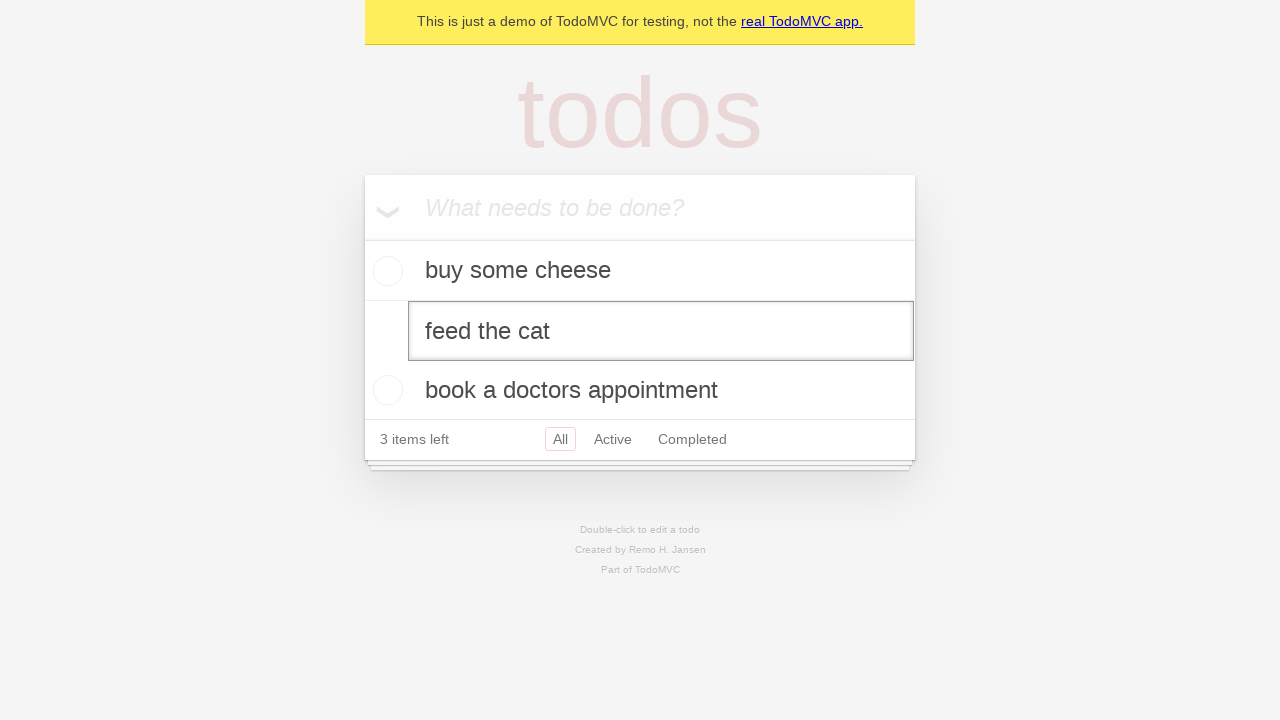

Cleared edit field to empty string on .todo-list li >> nth=1 >> .edit
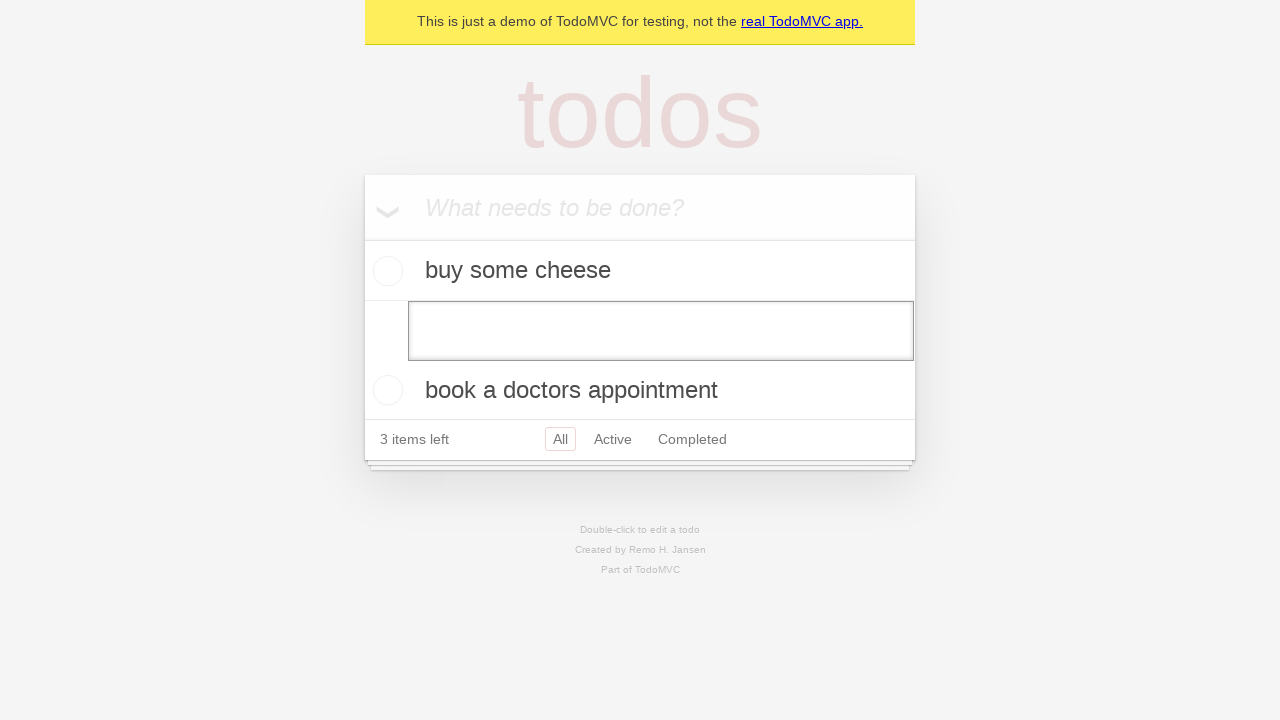

Pressed Enter to confirm edit with empty string, removing the item on .todo-list li >> nth=1 >> .edit
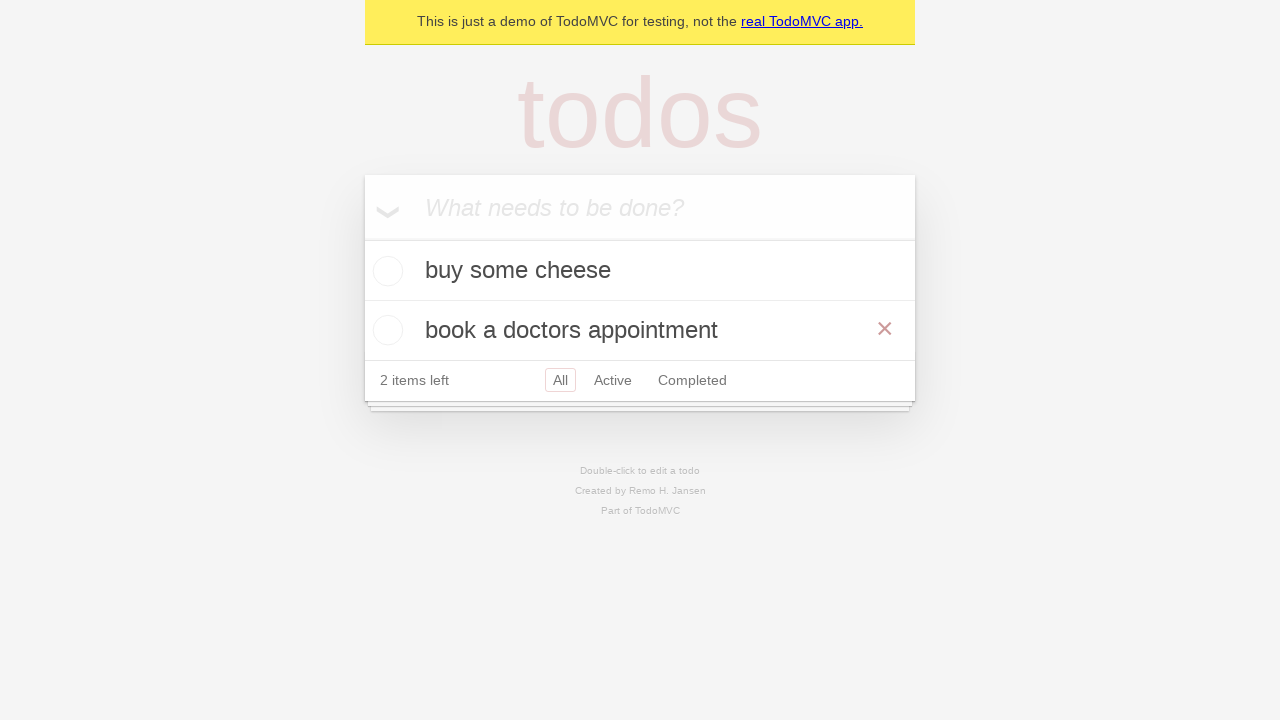

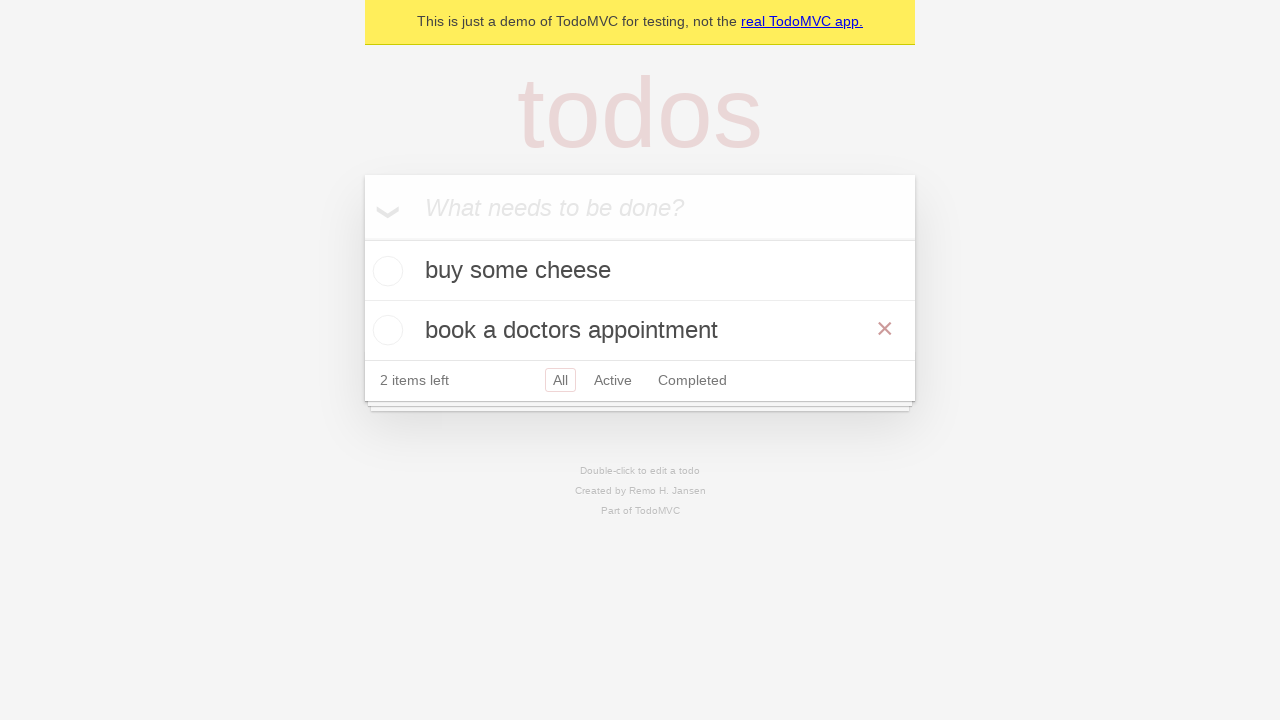